Navigates to calculator.net and verifies that links are present on the page by waiting for anchor elements to load

Starting URL: https://www.calculator.net

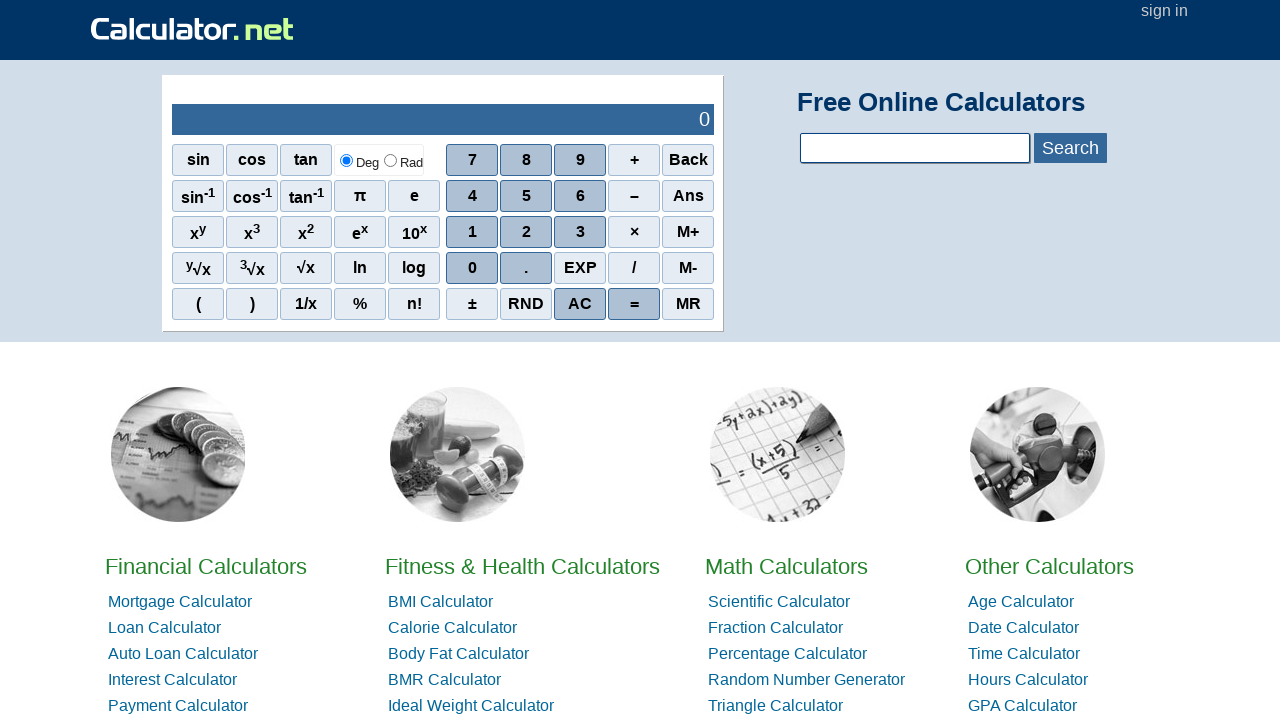

Waited for anchor elements to load on calculator.net
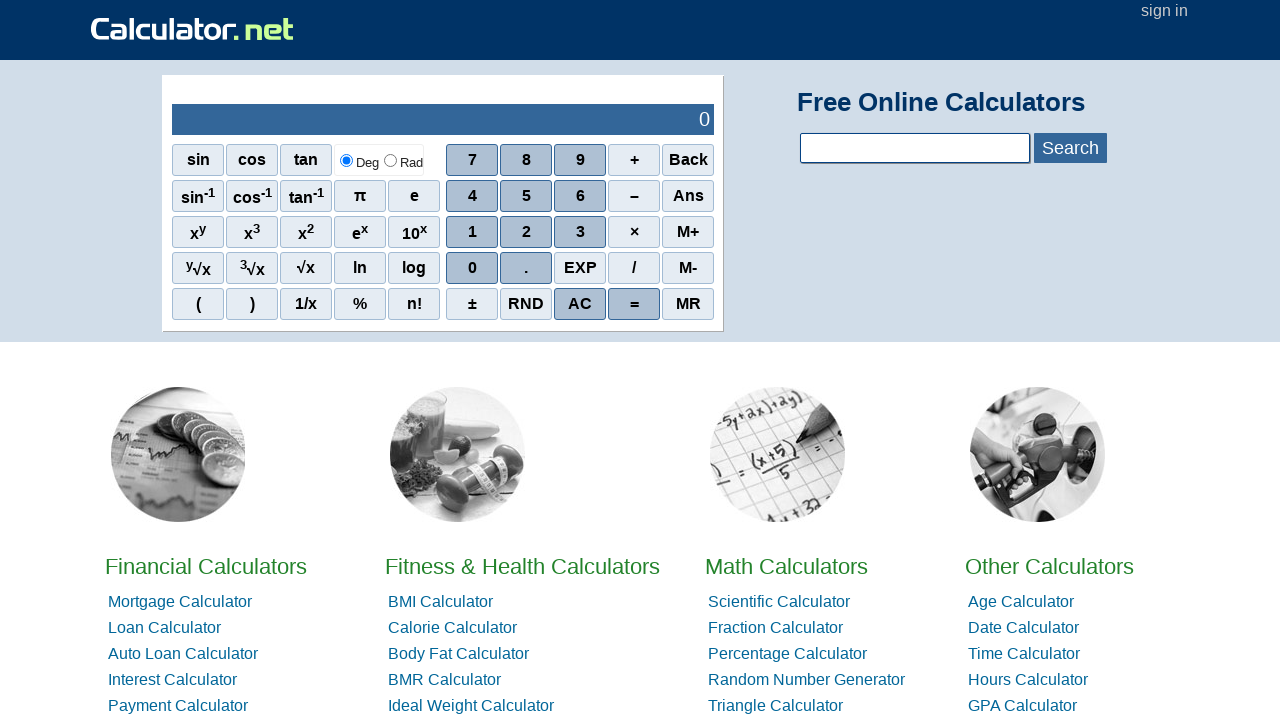

Located all anchor elements on the page
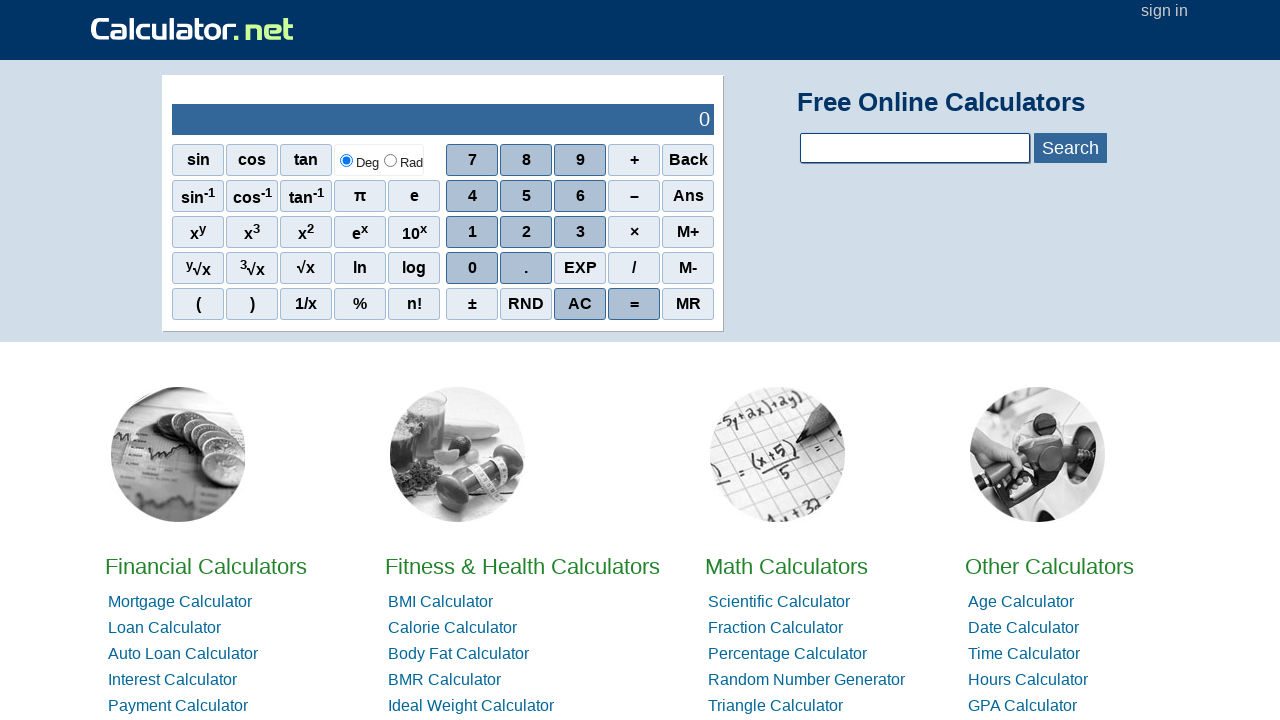

Verified that multiple links are present on the page
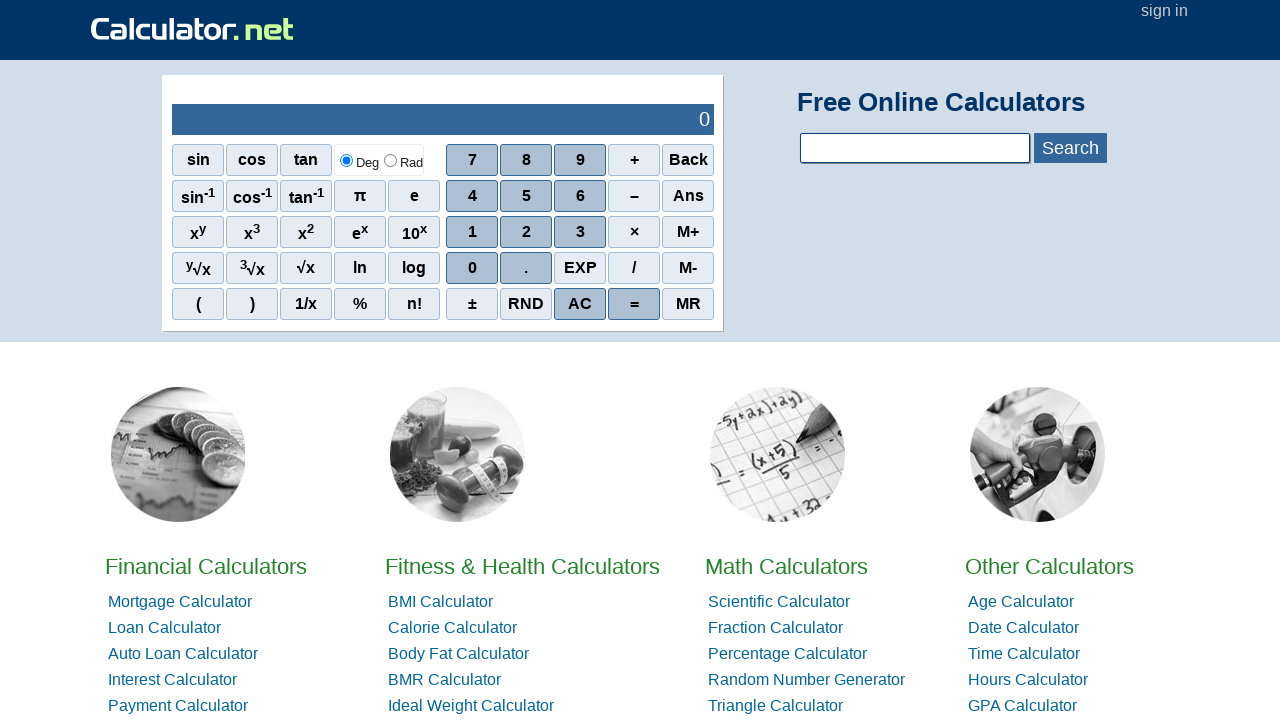

Set viewport size to 1920x1080
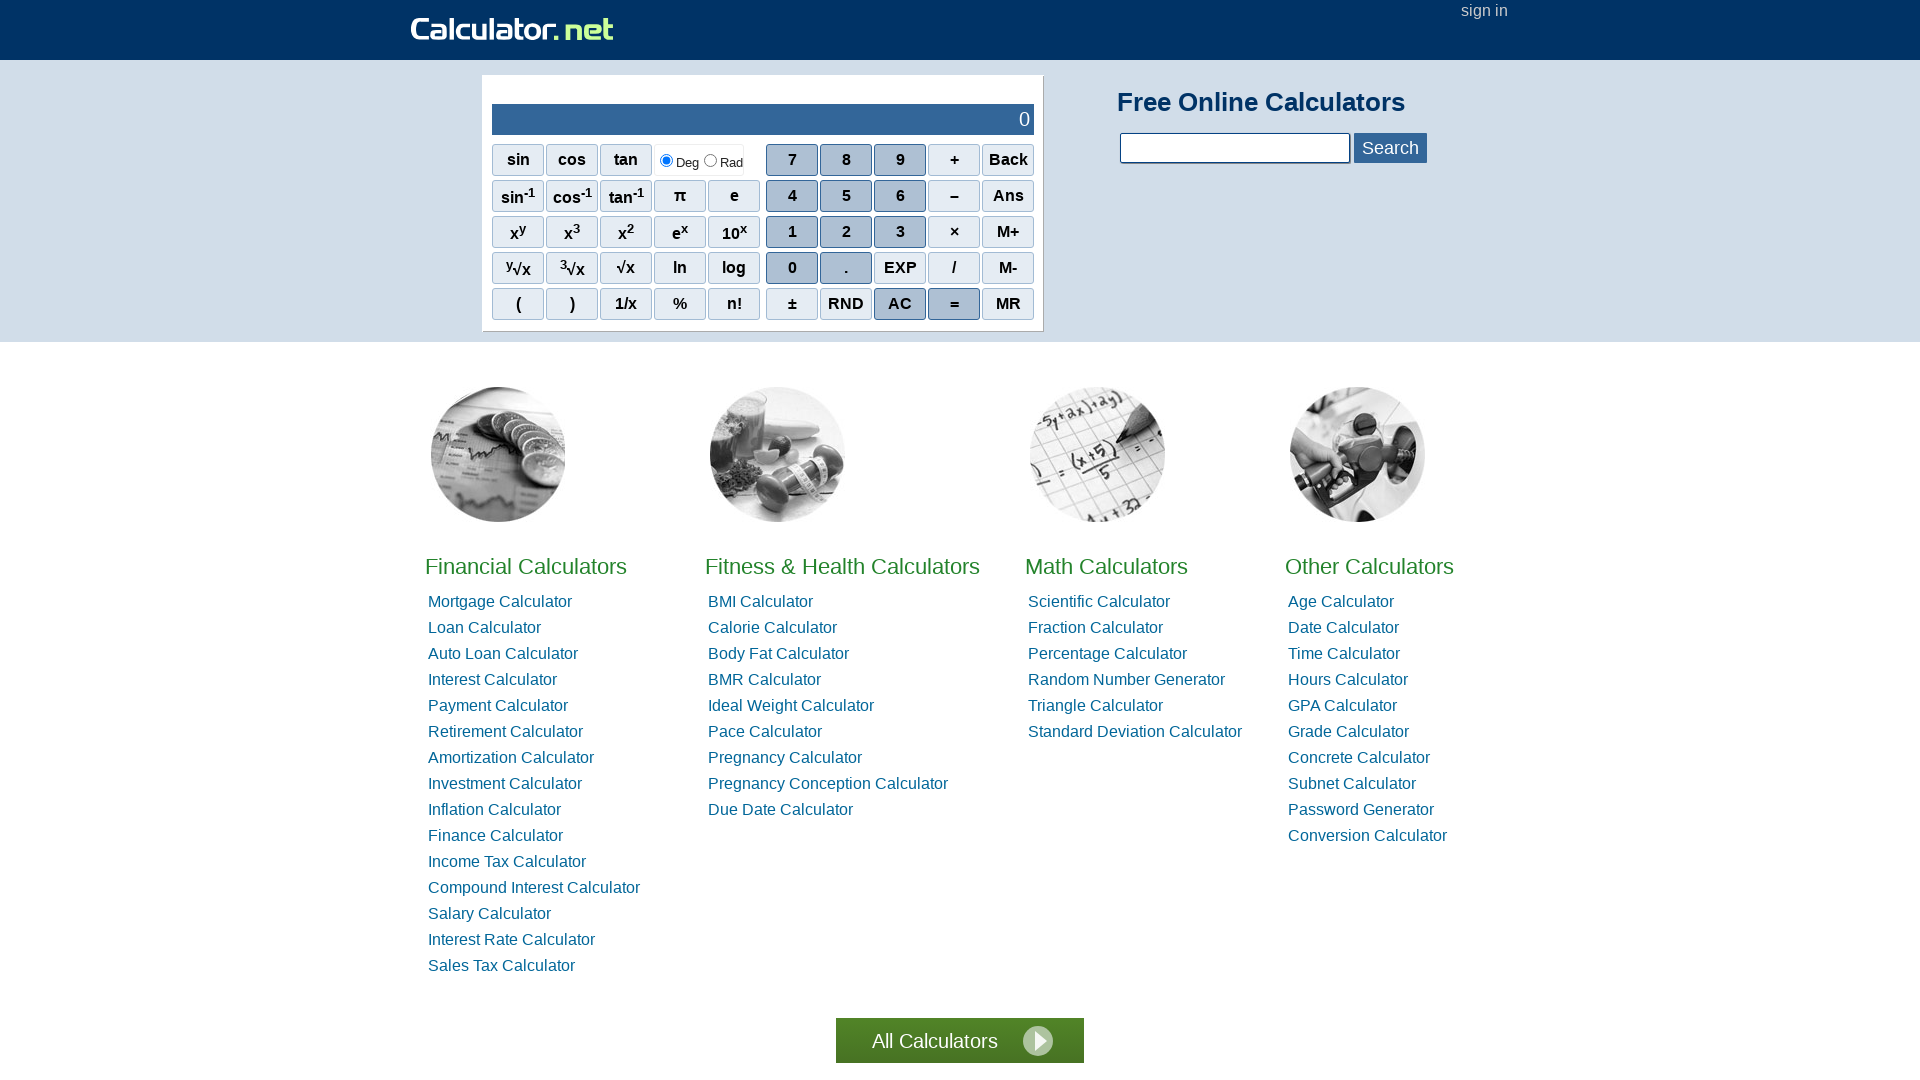

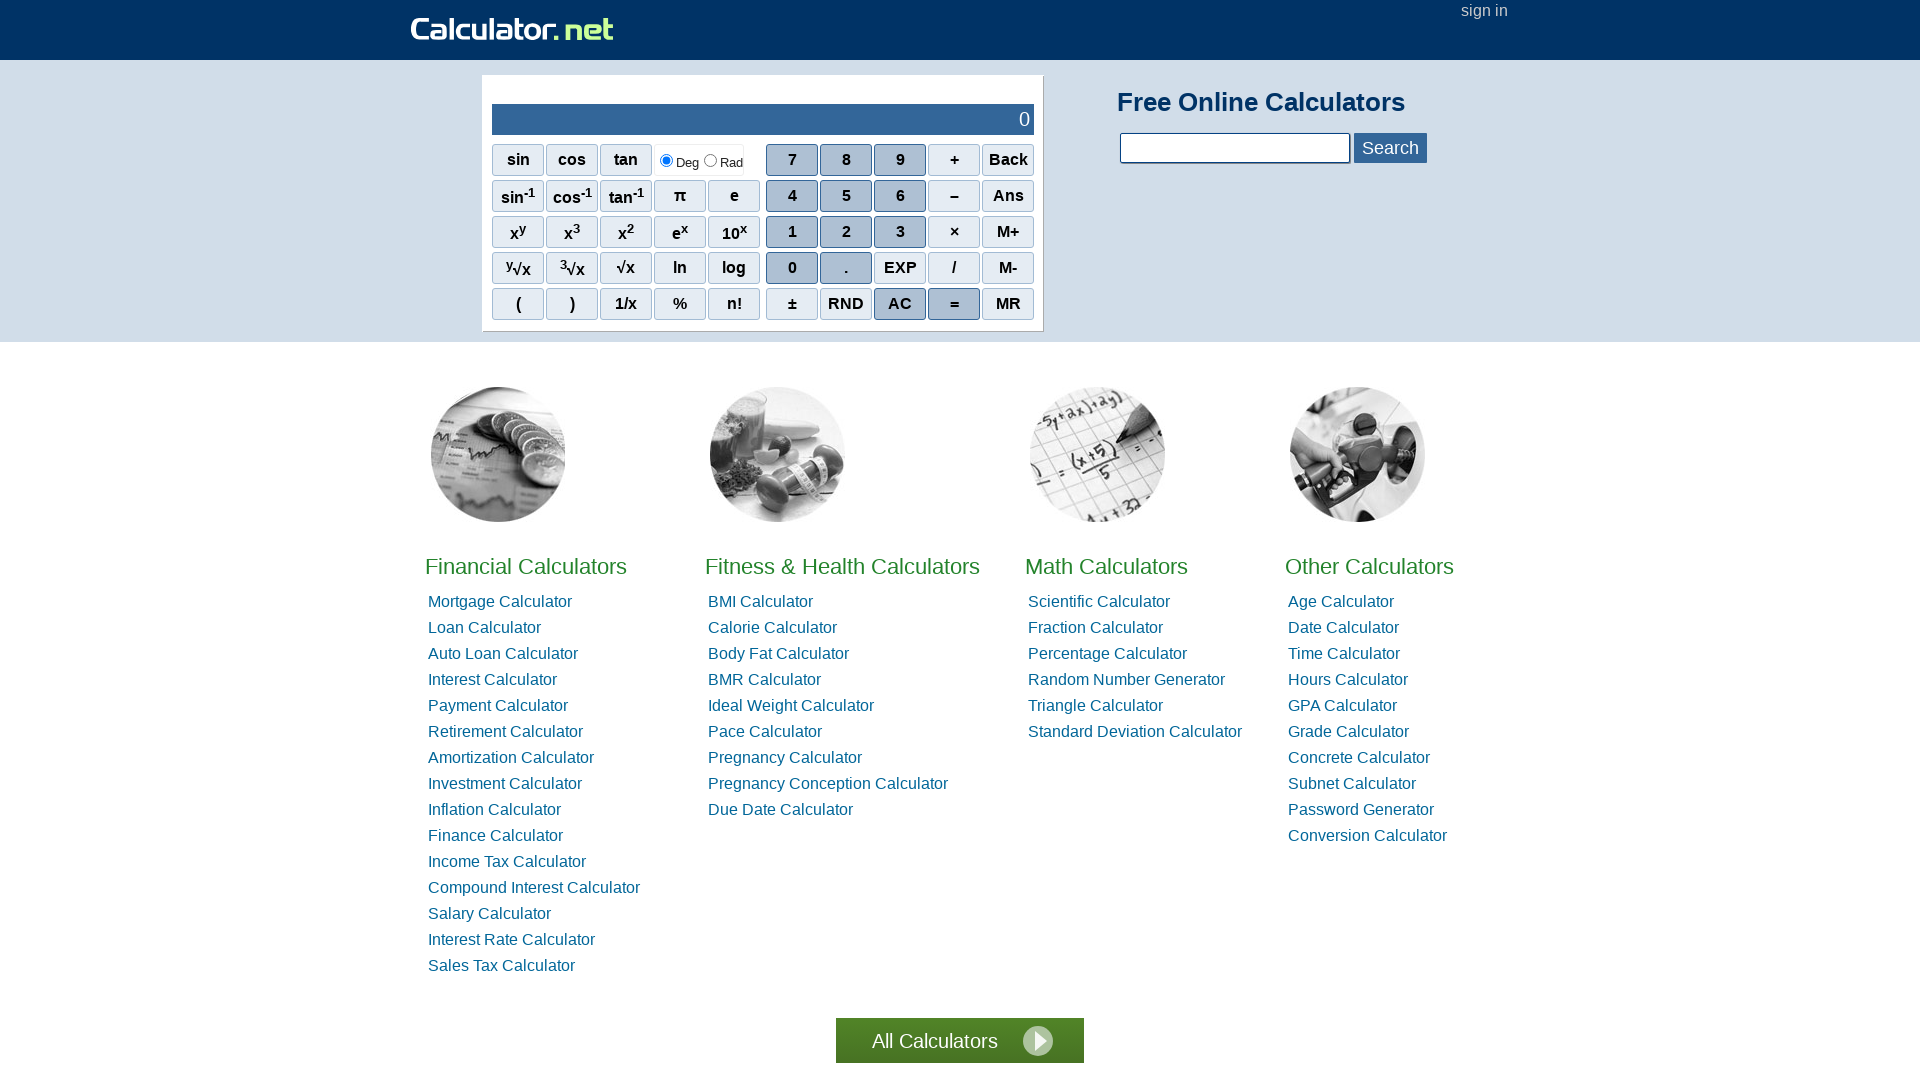